Tests adding a new todo item by clicking the input field, typing text, and pressing Enter

Starting URL: https://todolist.james.am/#/

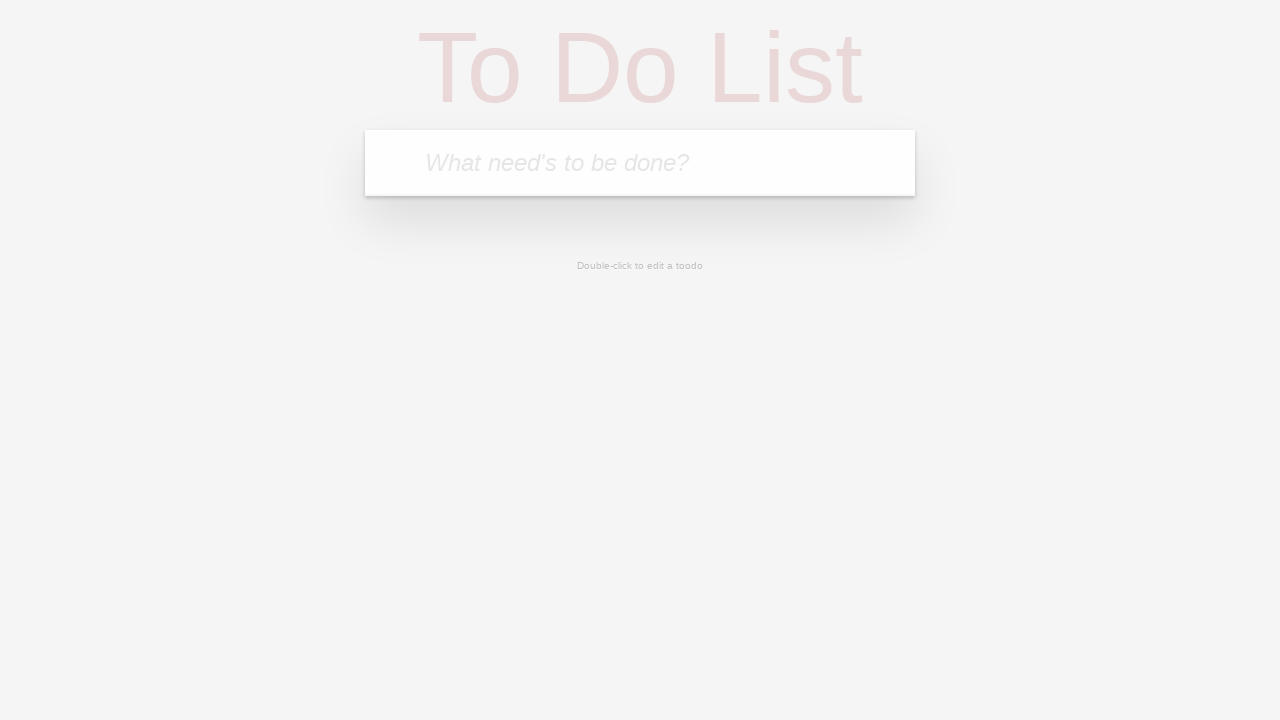

Clicked on the todo input textbox at (640, 163) on internal:role=textbox[name="What need's to be done?"i]
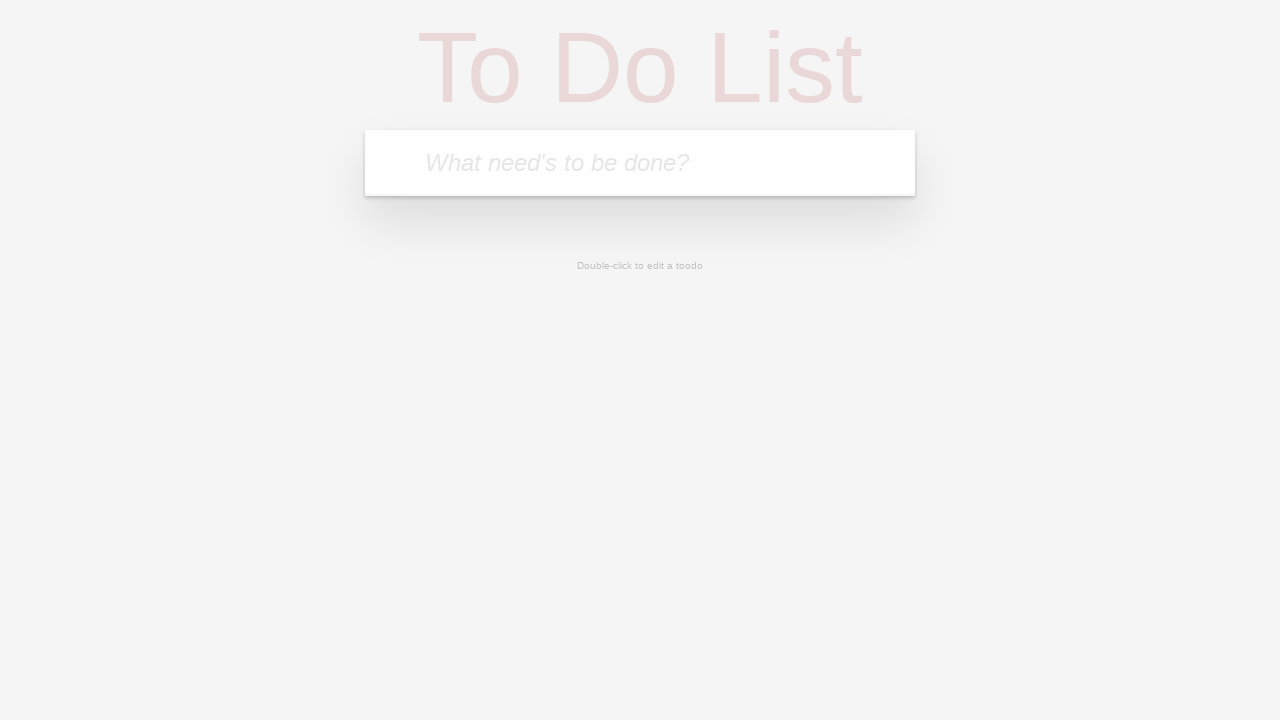

Typed 'Buy groceries' into the todo input field on internal:role=textbox[name="What need's to be done?"i]
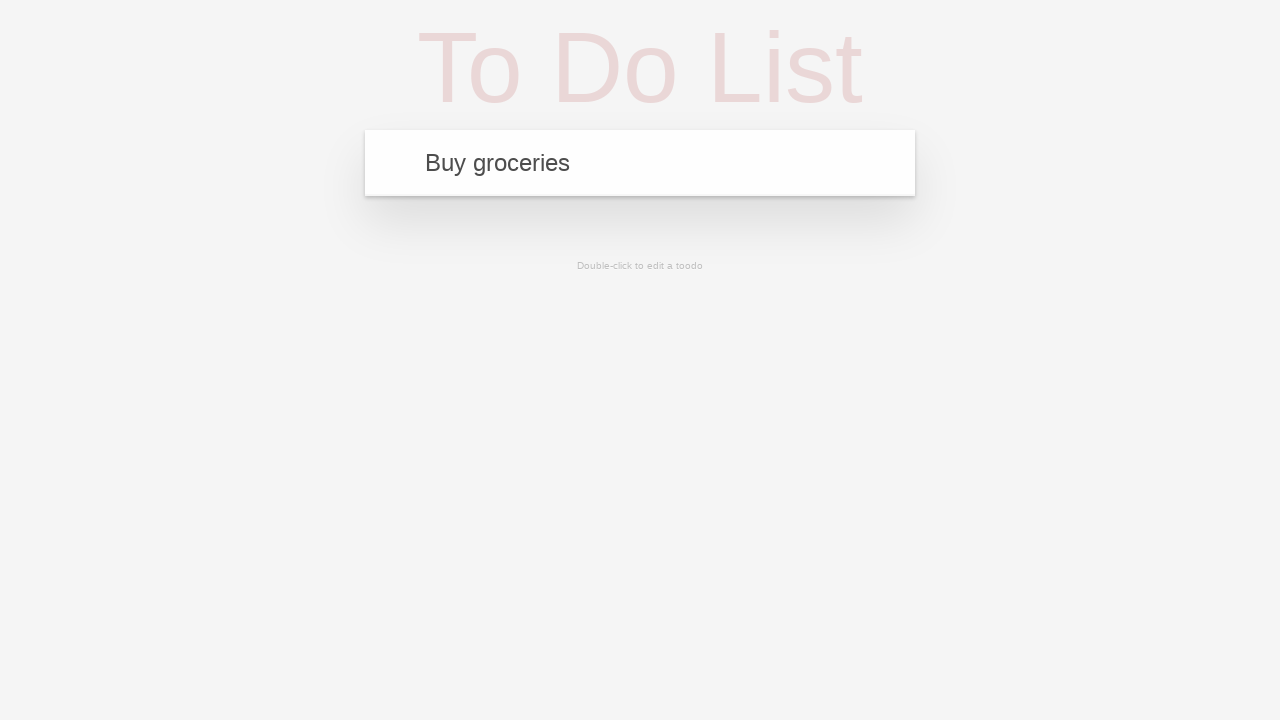

Pressed Enter to add the new todo item on internal:role=textbox[name="What need's to be done?"i]
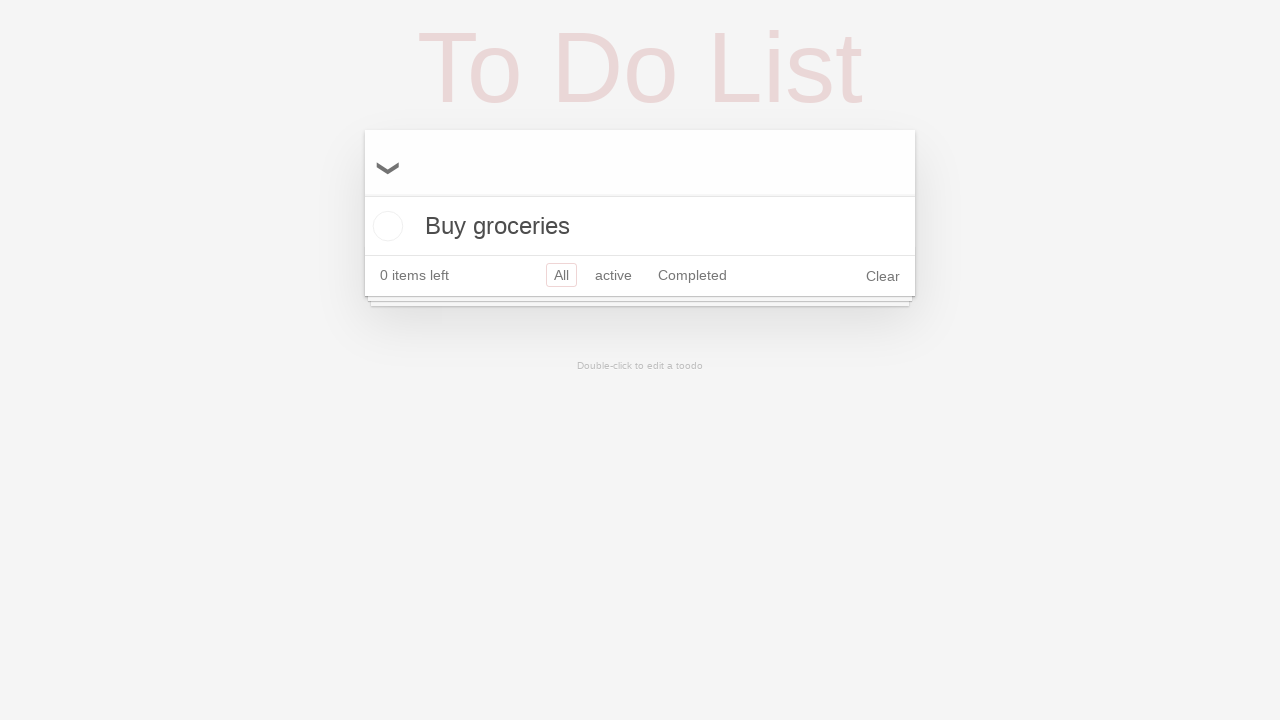

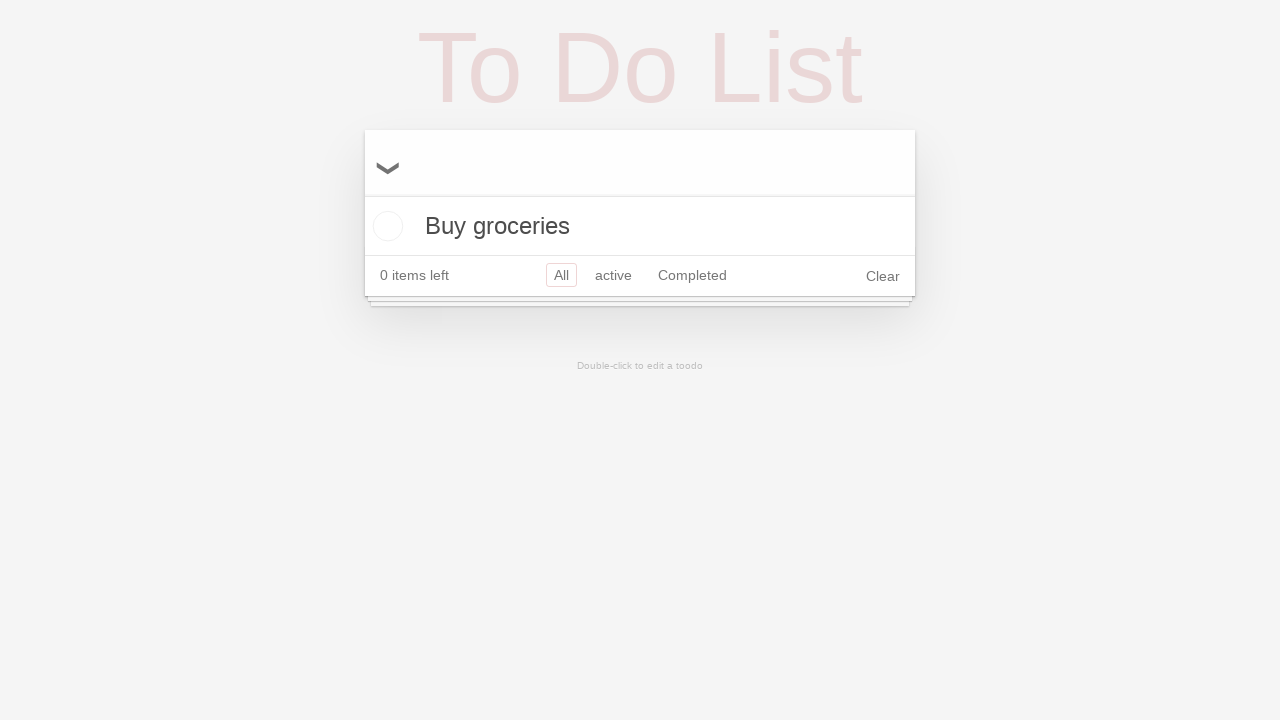